Tests checkbox functionality on a form by clicking a hobby checkbox and verifying it becomes selected

Starting URL: https://demoqa.com/automation-practice-form

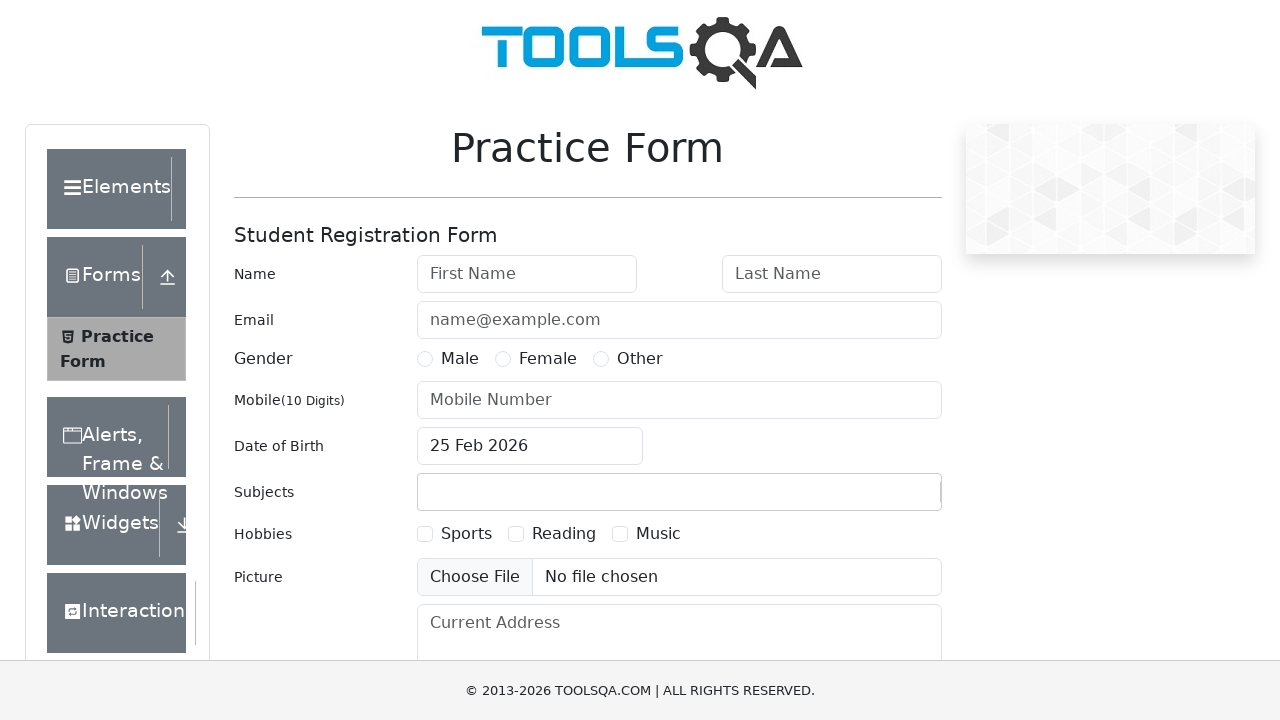

Clicked on the Reading hobby checkbox label at (564, 534) on label[for='hobbies-checkbox-2']
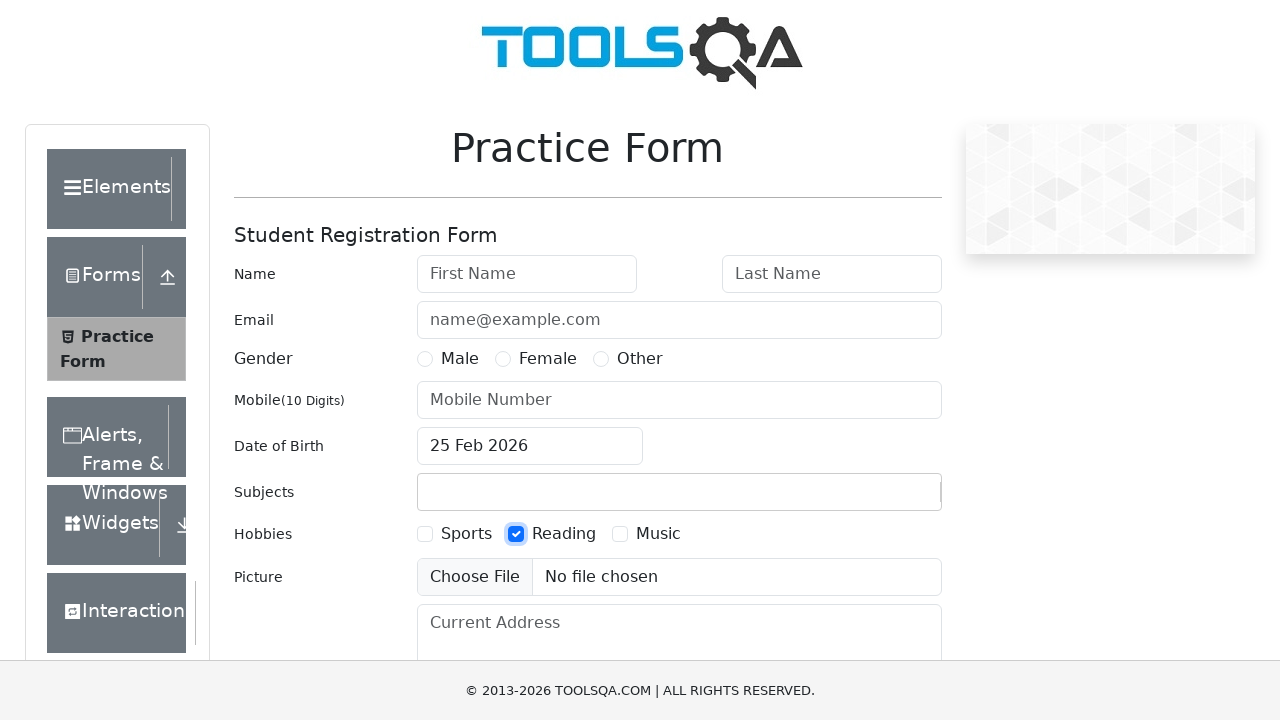

Verified checkbox is_checked status
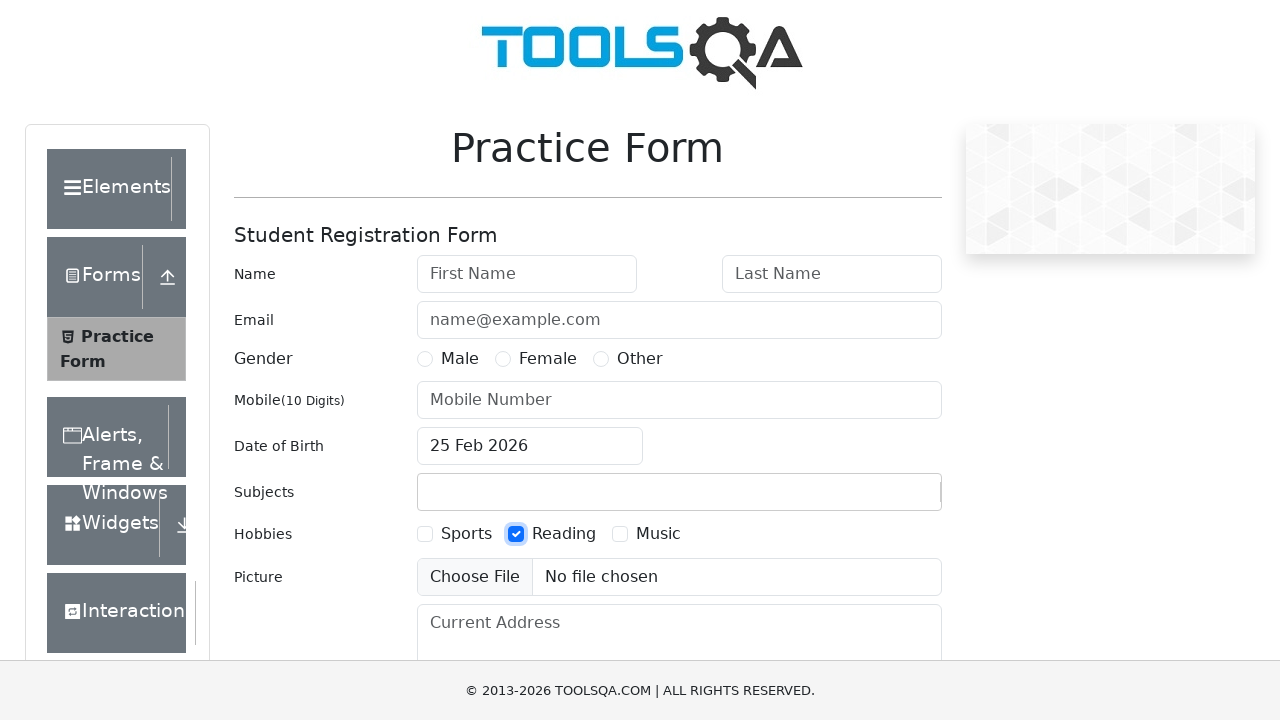

Assertion passed: Reading hobby checkbox is selected
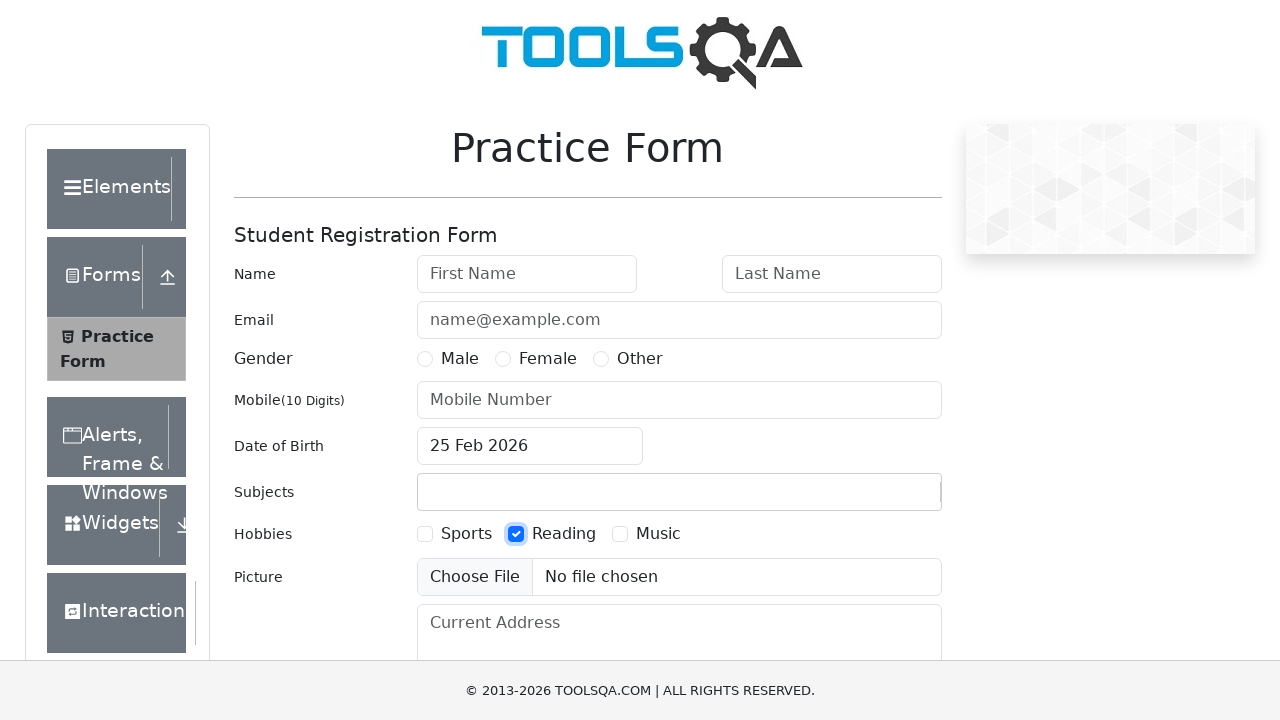

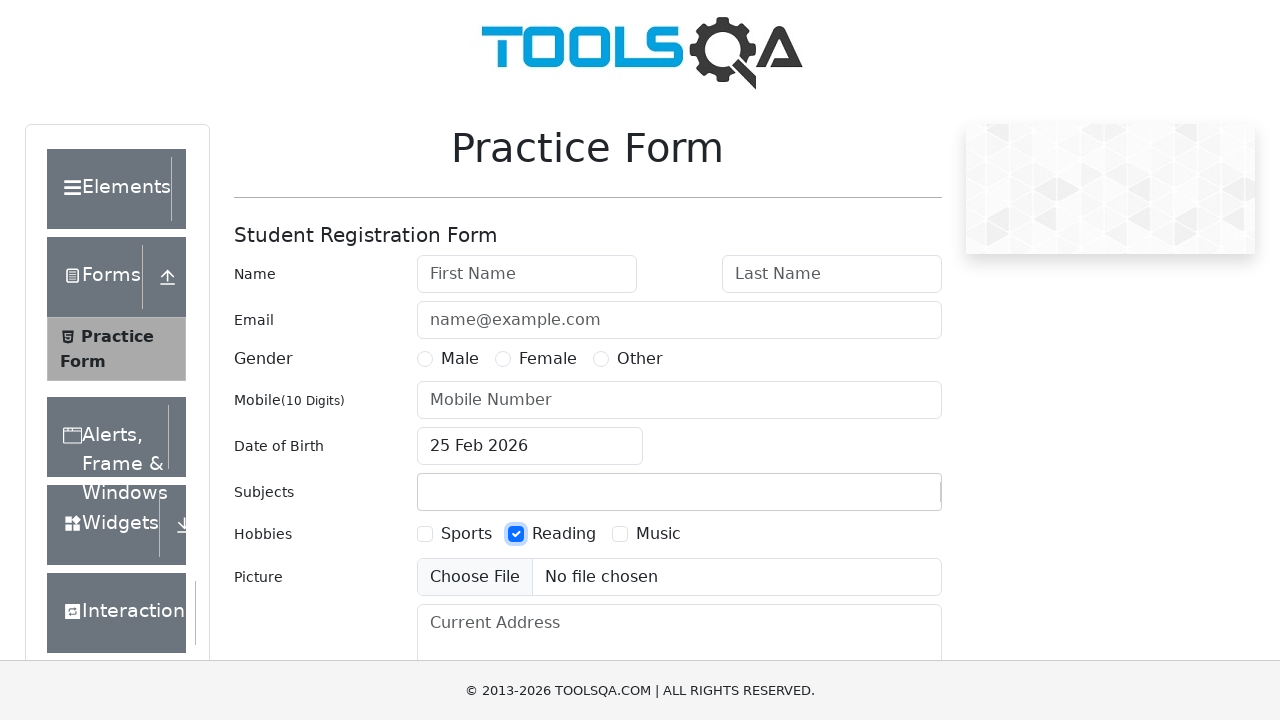